Opens the Flipkart homepage and waits for it to load. This is a minimal smoke test that verifies the page is accessible.

Starting URL: https://www.flipkart.com/

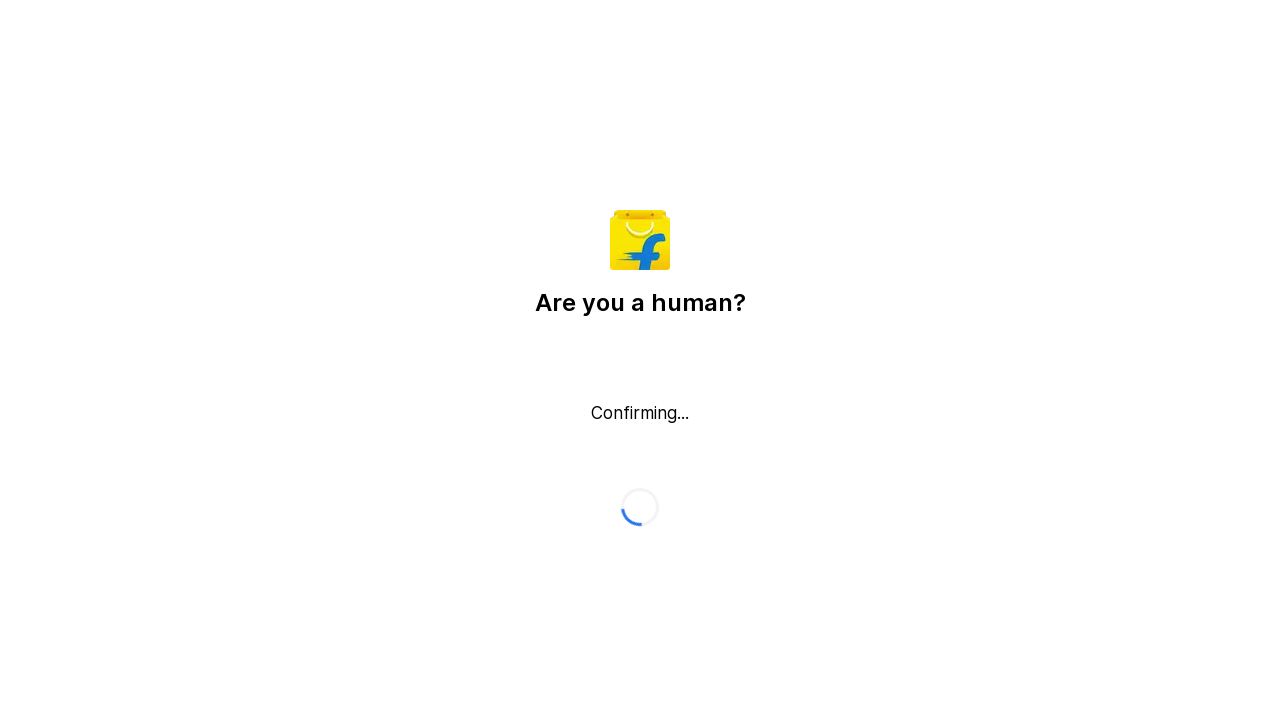

Navigated to Flipkart homepage
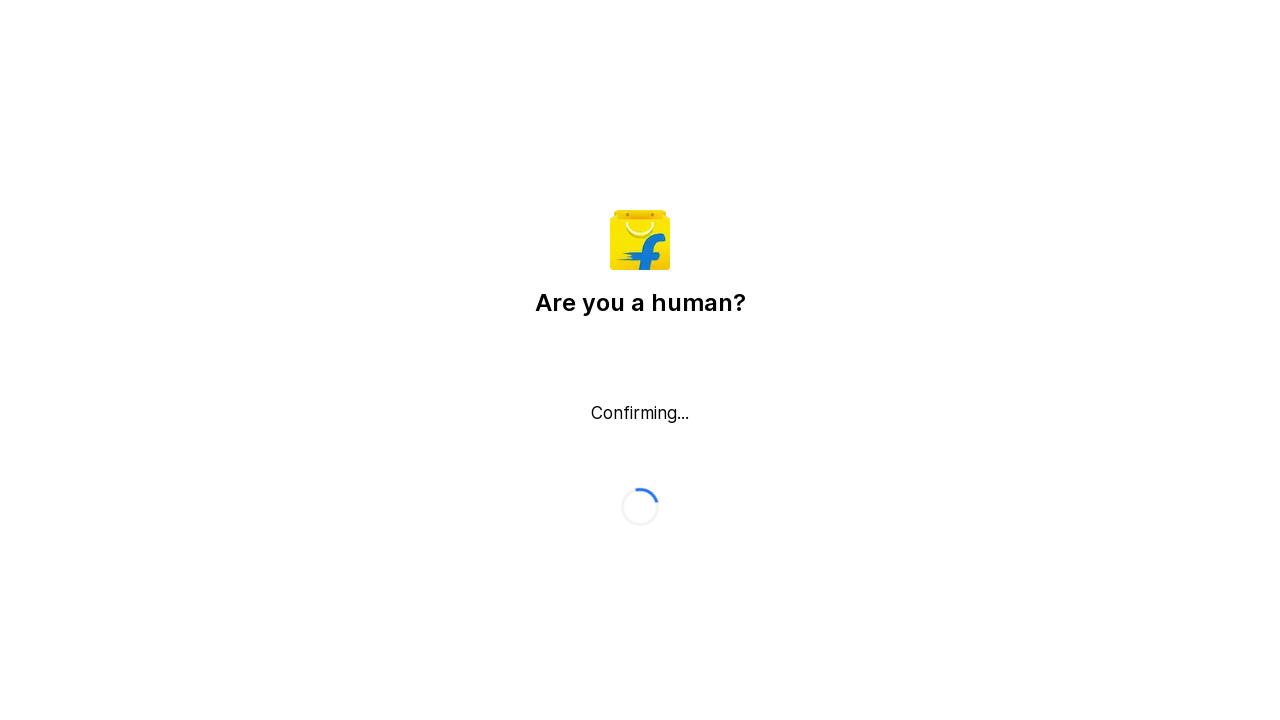

Flipkart homepage DOM content loaded
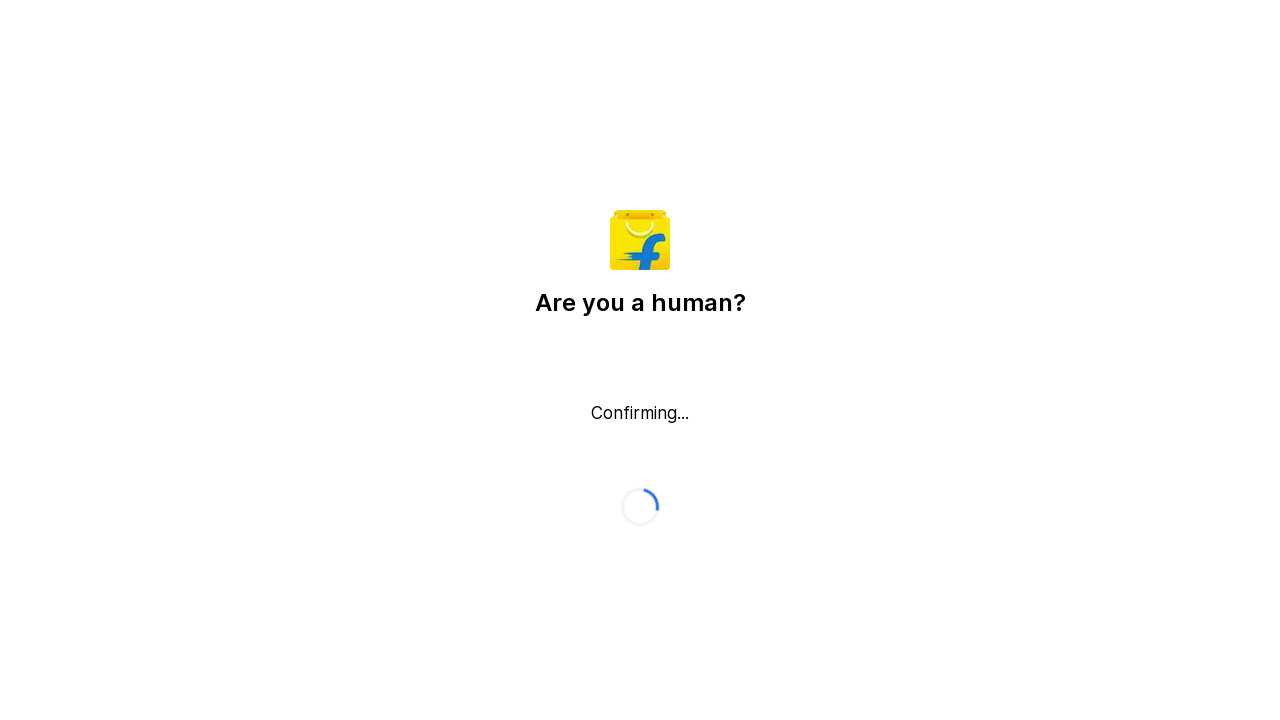

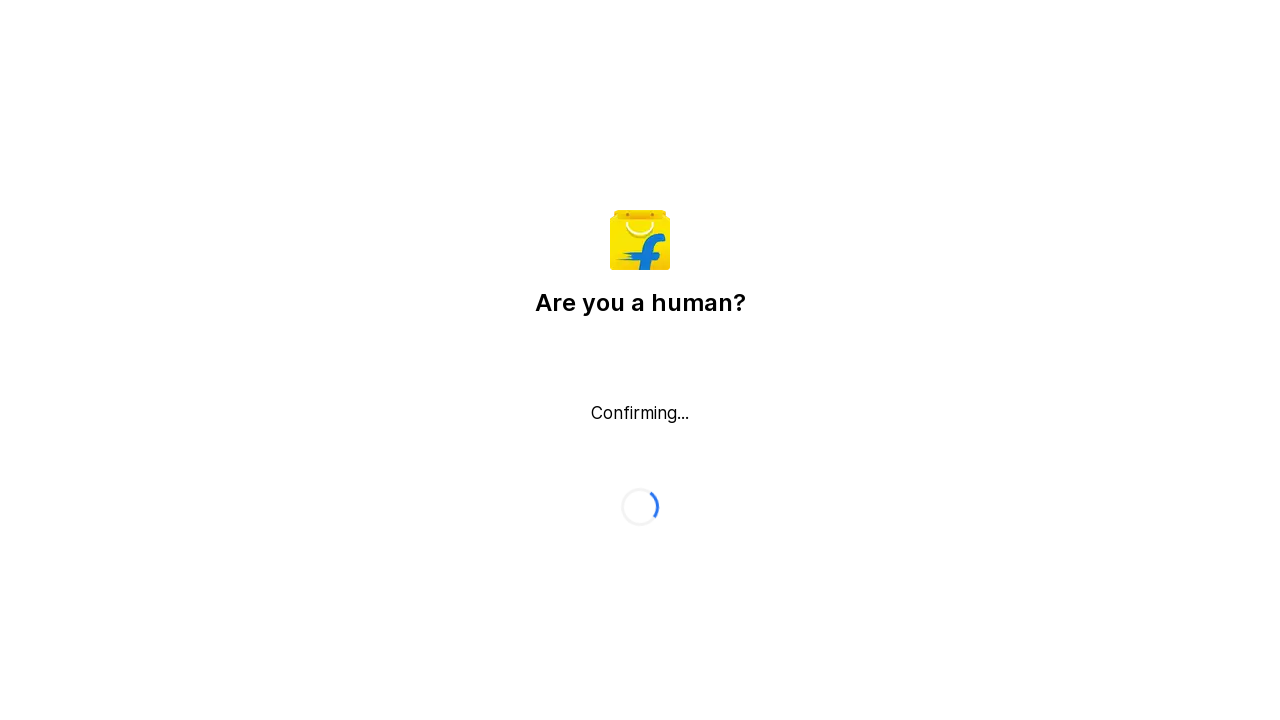